Navigates to Booking.com, performs window manipulation (maximize, minimize, fullscreen), and clicks on the header login link to navigate to the login page.

Starting URL: https://www.booking.com

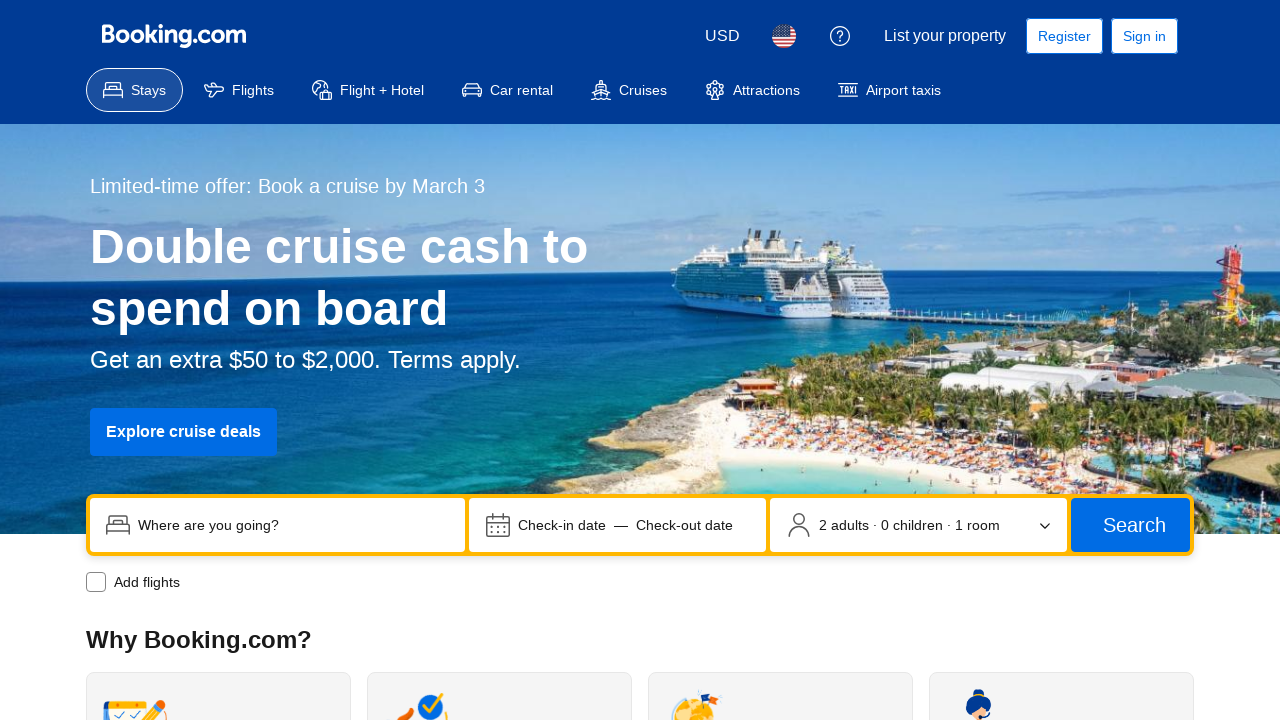

Set viewport size to 1920x1080 (maximize window)
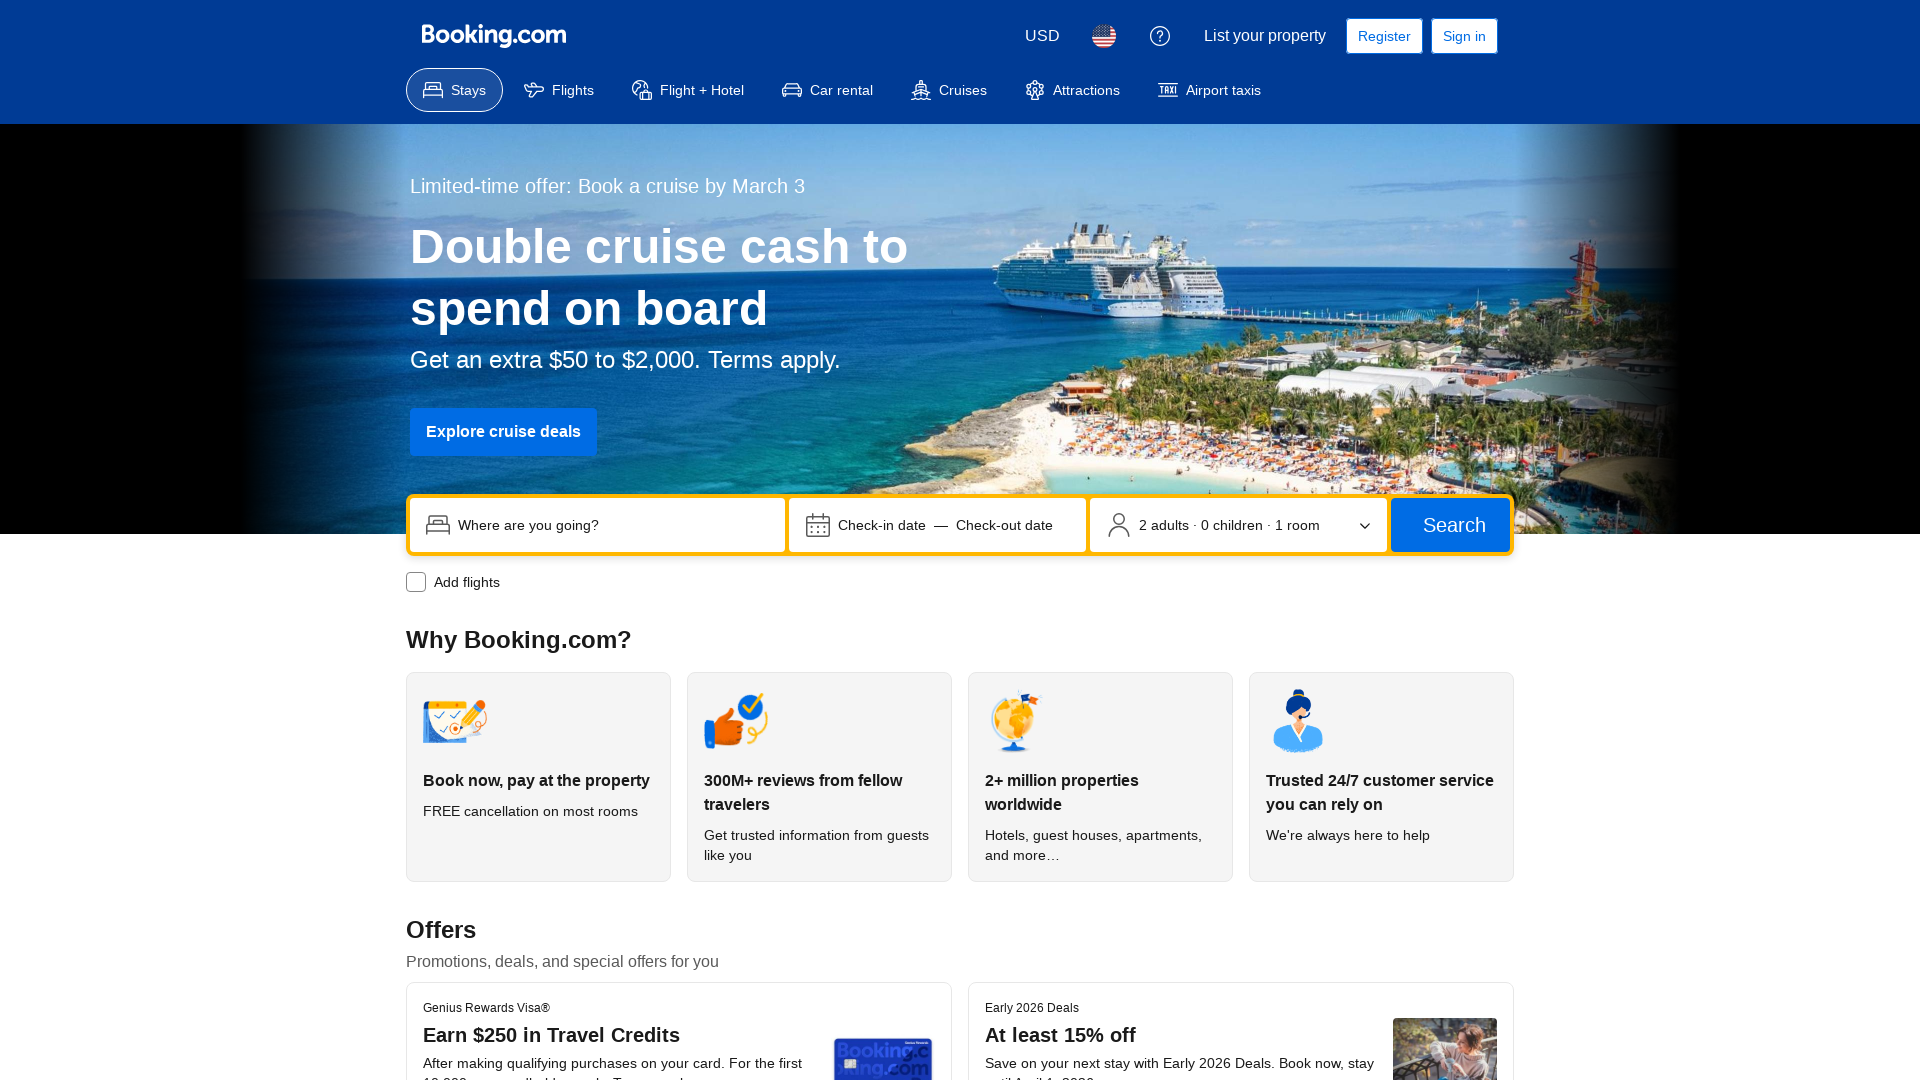

Clicked on header login link to navigate to login page at (1384, 36) on .js-header-login-link
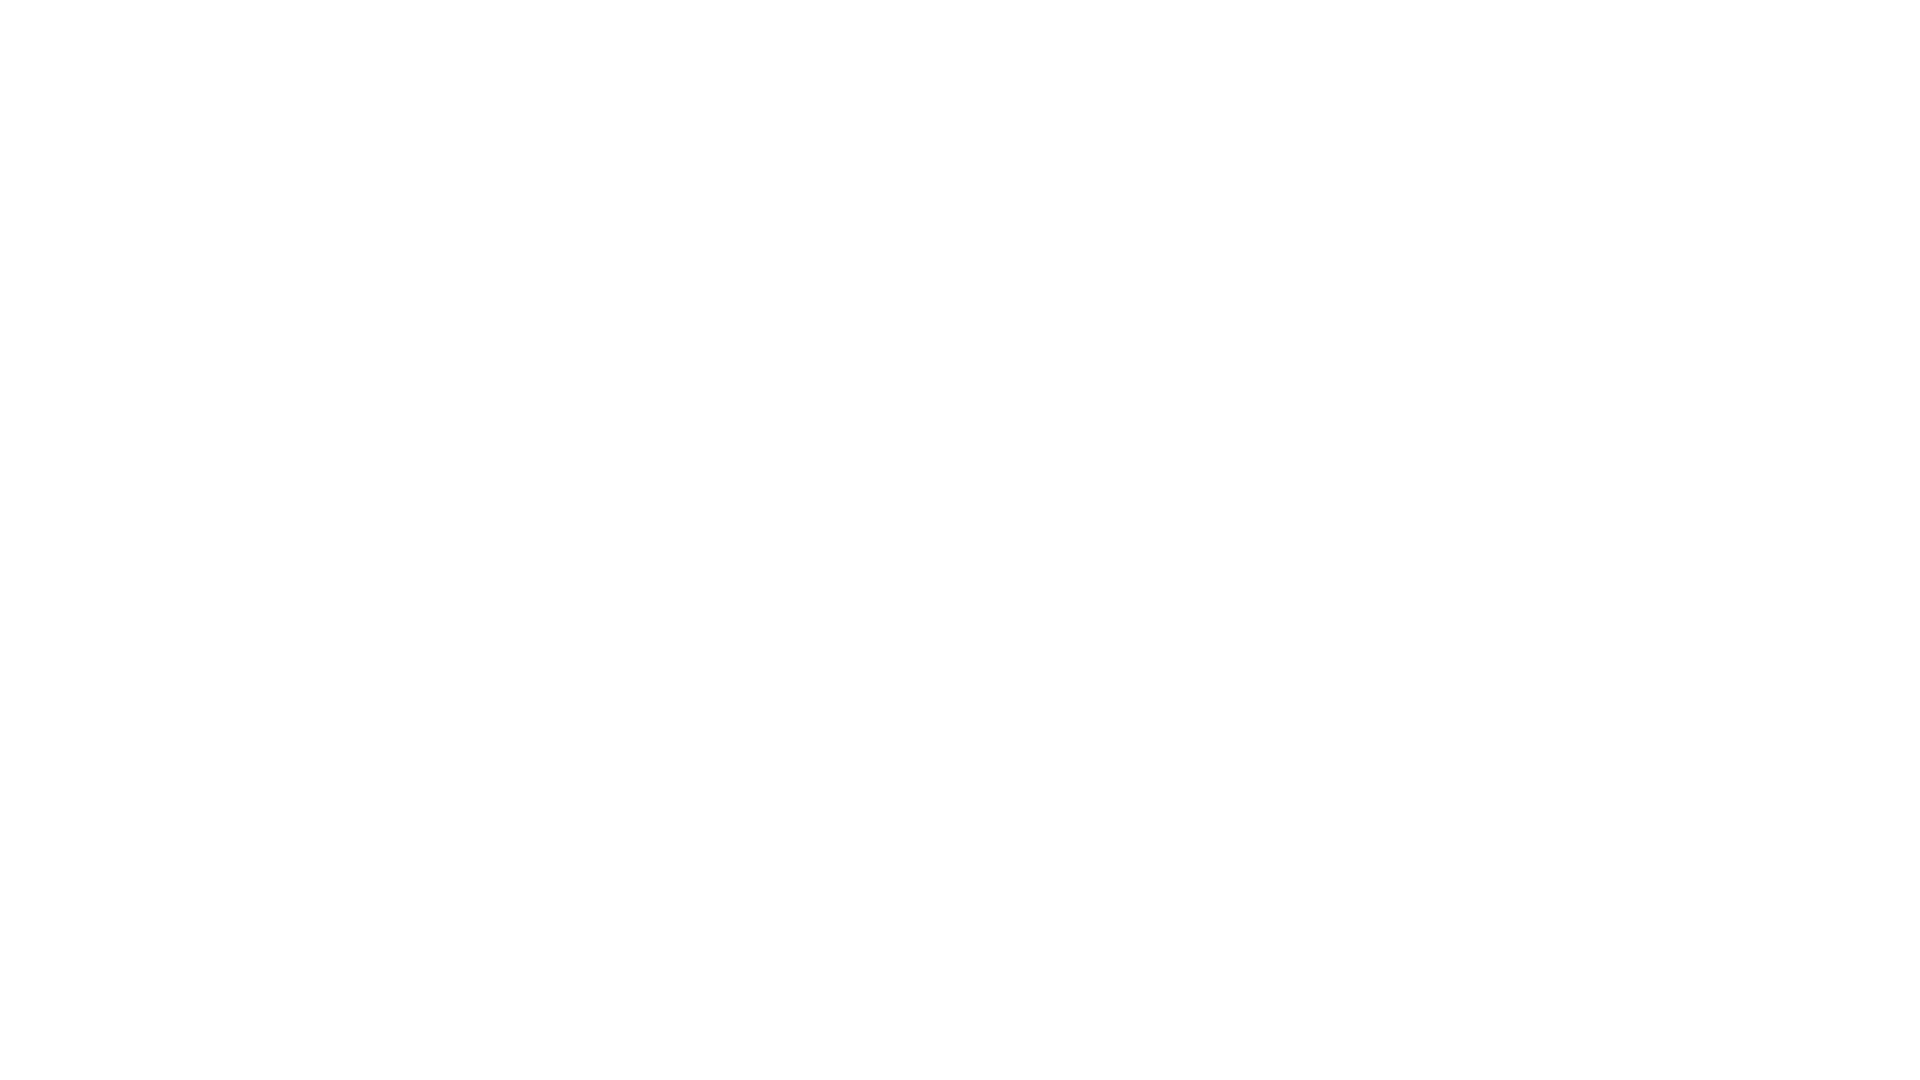

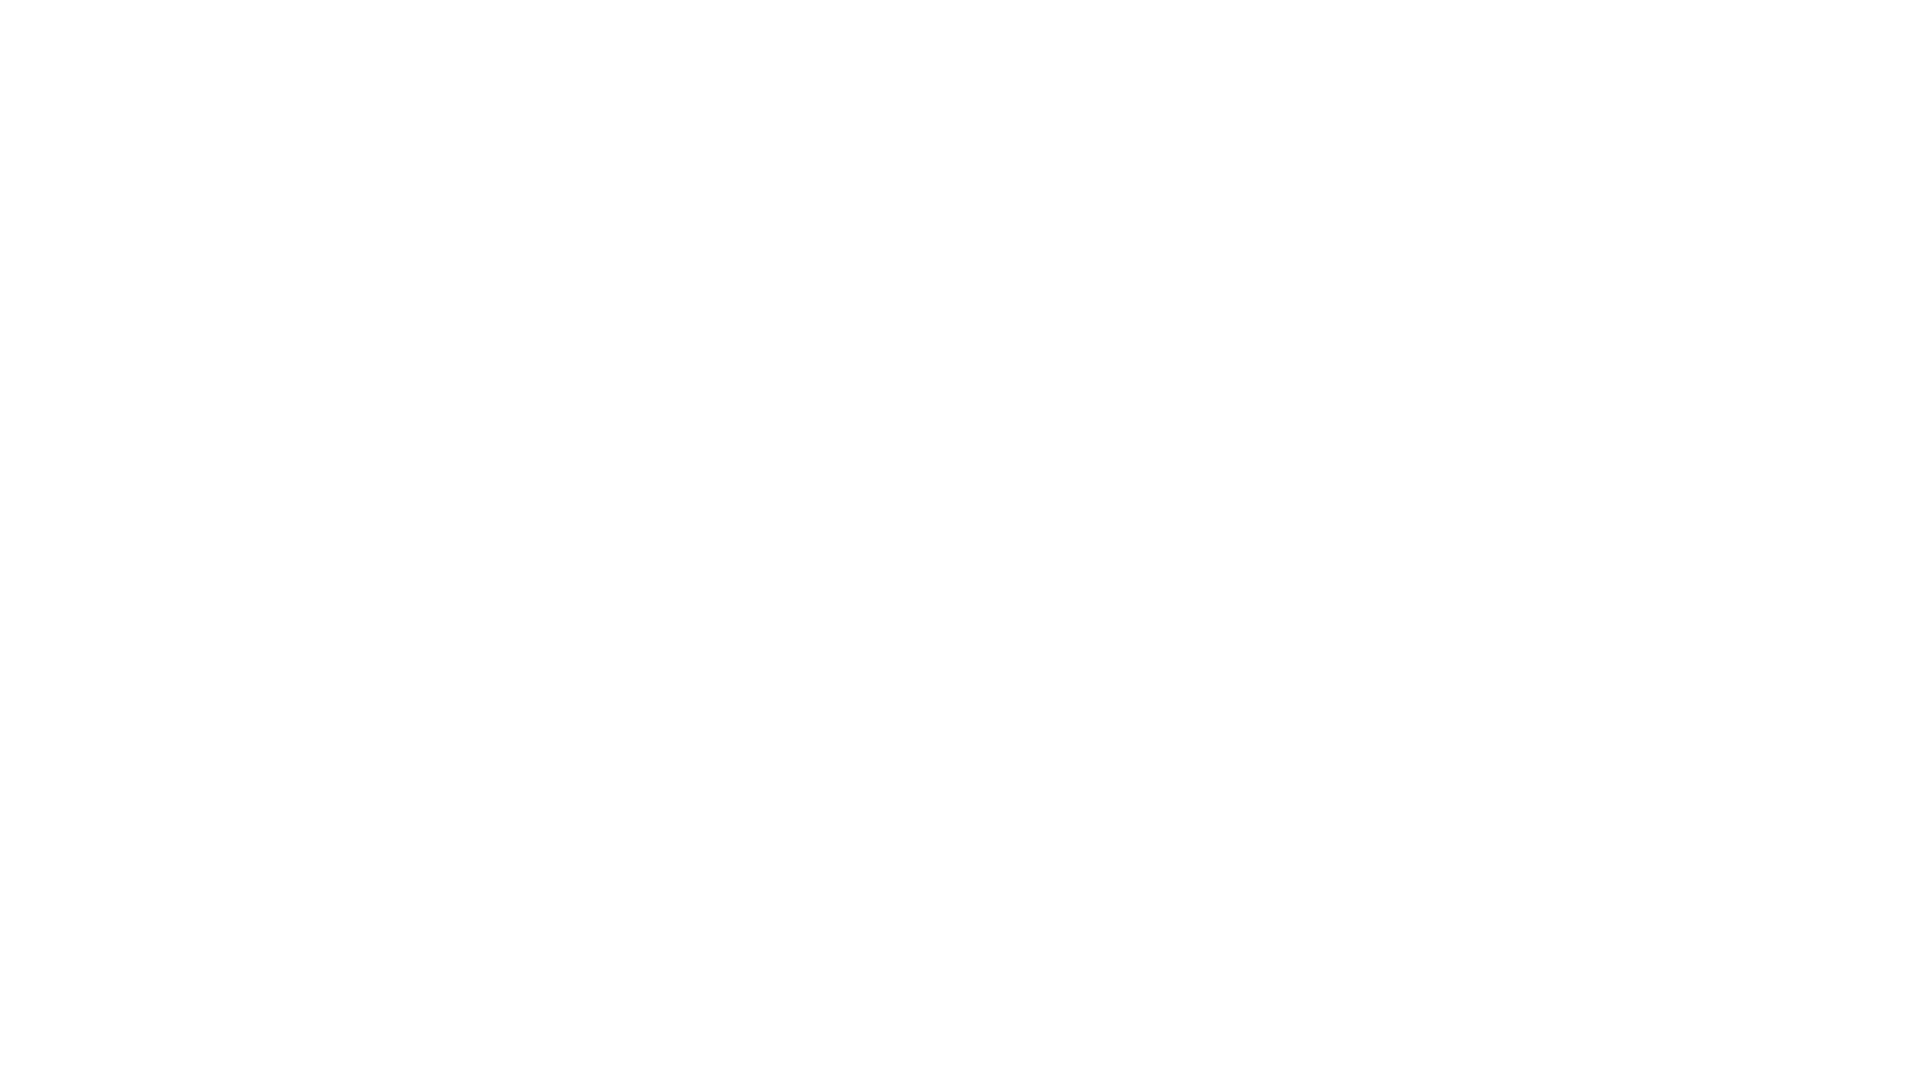